Tests drag and drop functionality by dragging an element from one container to another on the W3Schools drag and drop demo page

Starting URL: https://www.w3schools.com/html/html5_draganddrop.asp

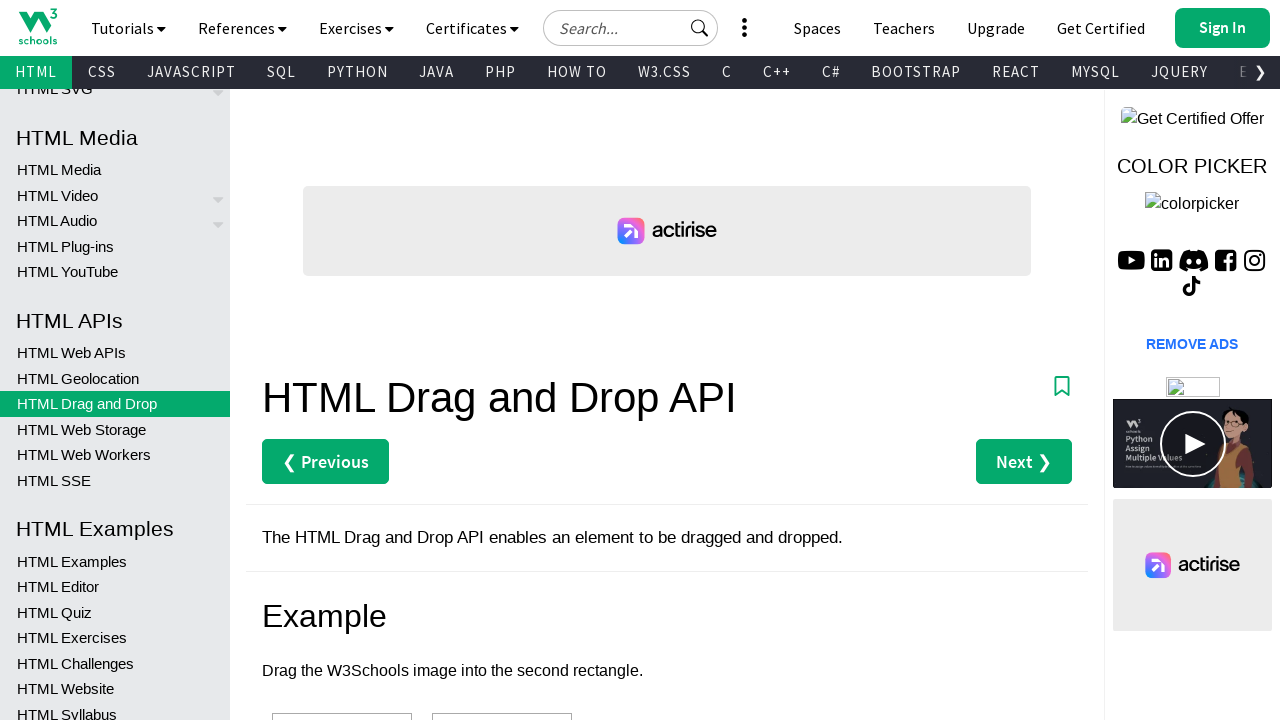

Navigated to W3Schools drag and drop demo page
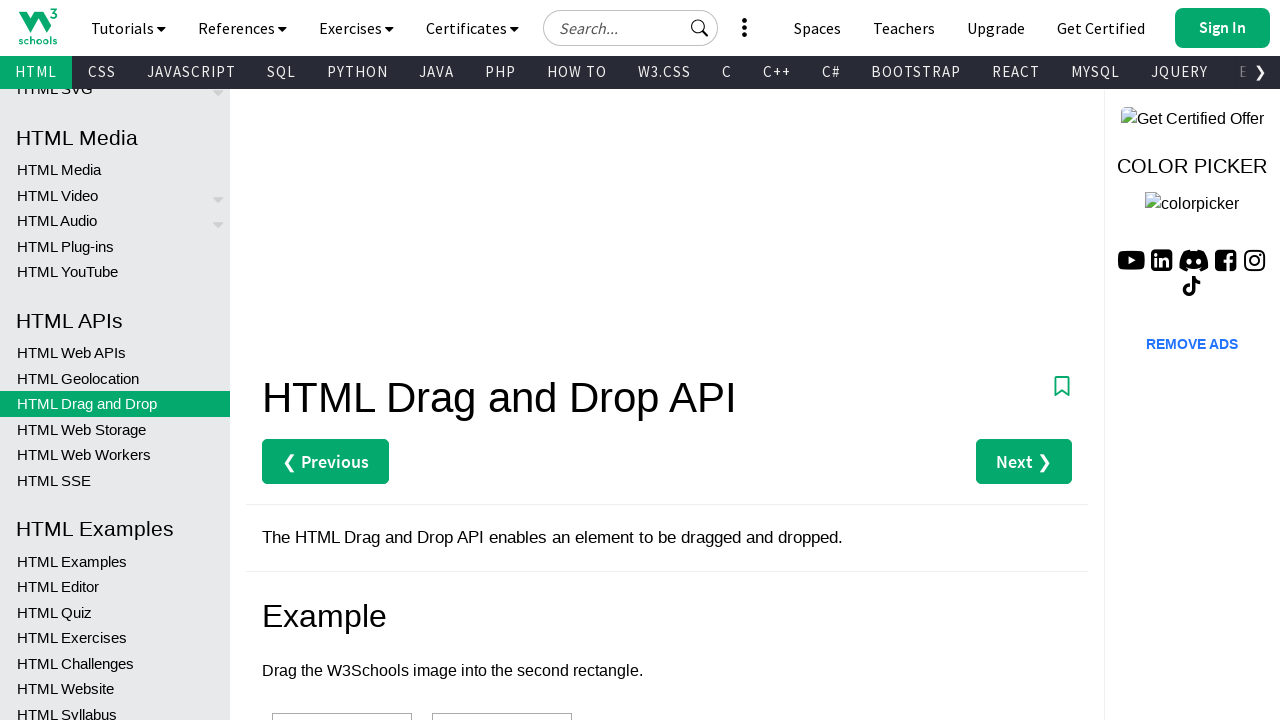

Located source element (div1) for drag operation
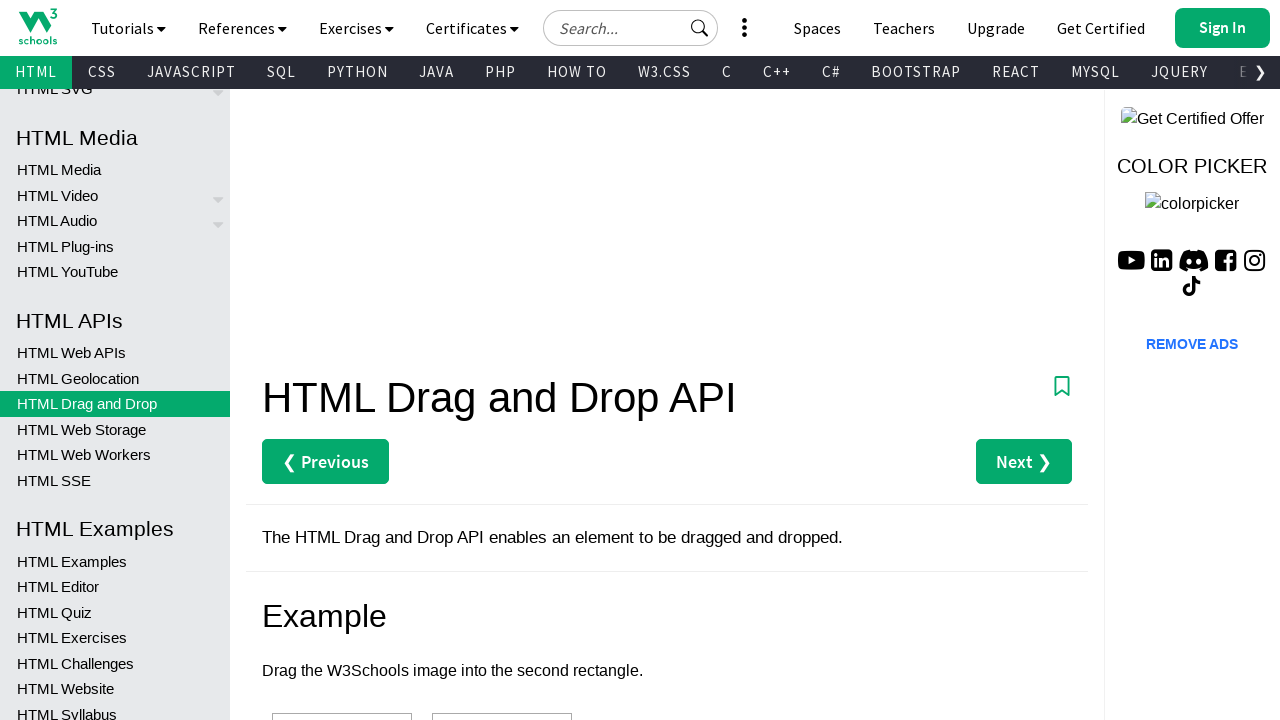

Located destination element (div2) for drop operation
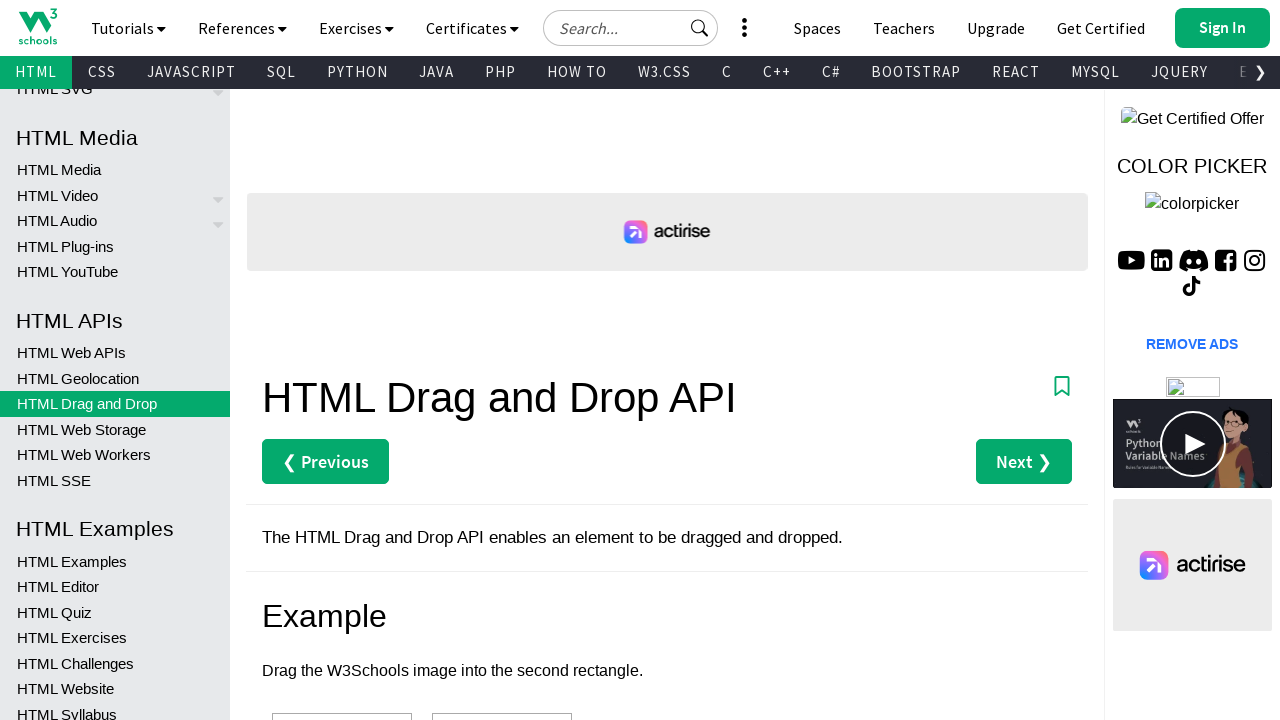

Dragged element from div1 container to div2 container at (502, 693)
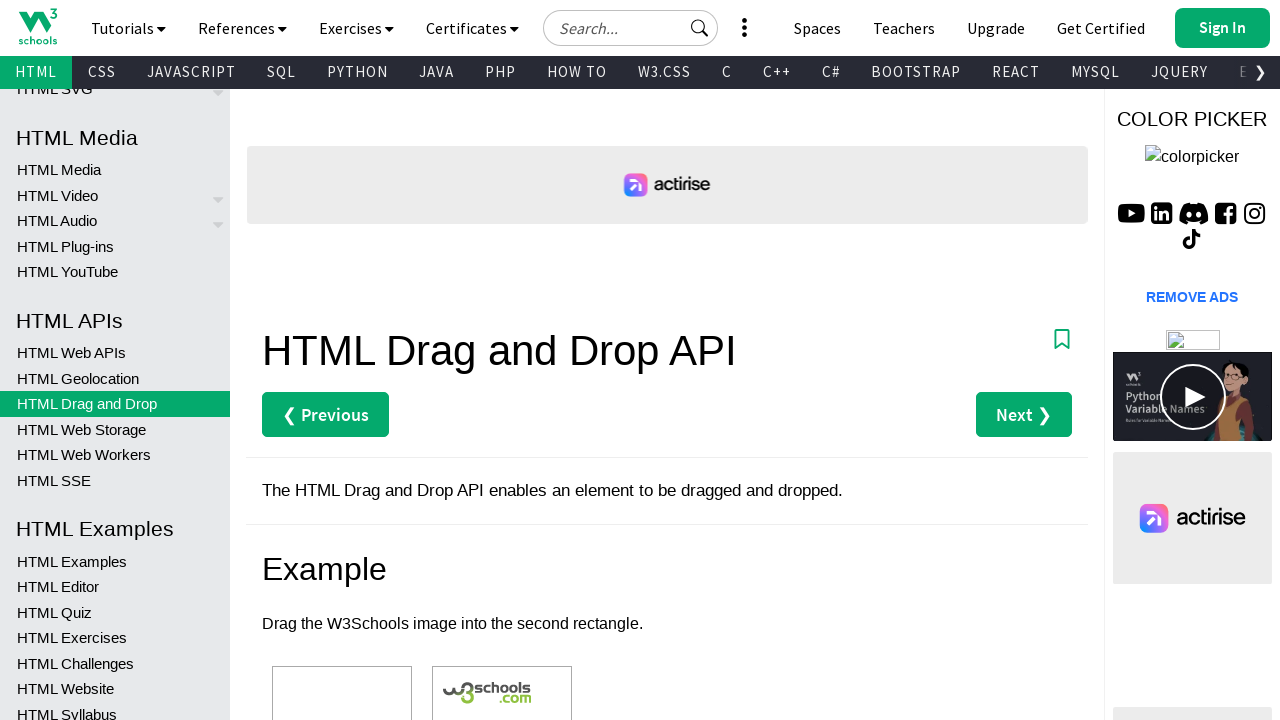

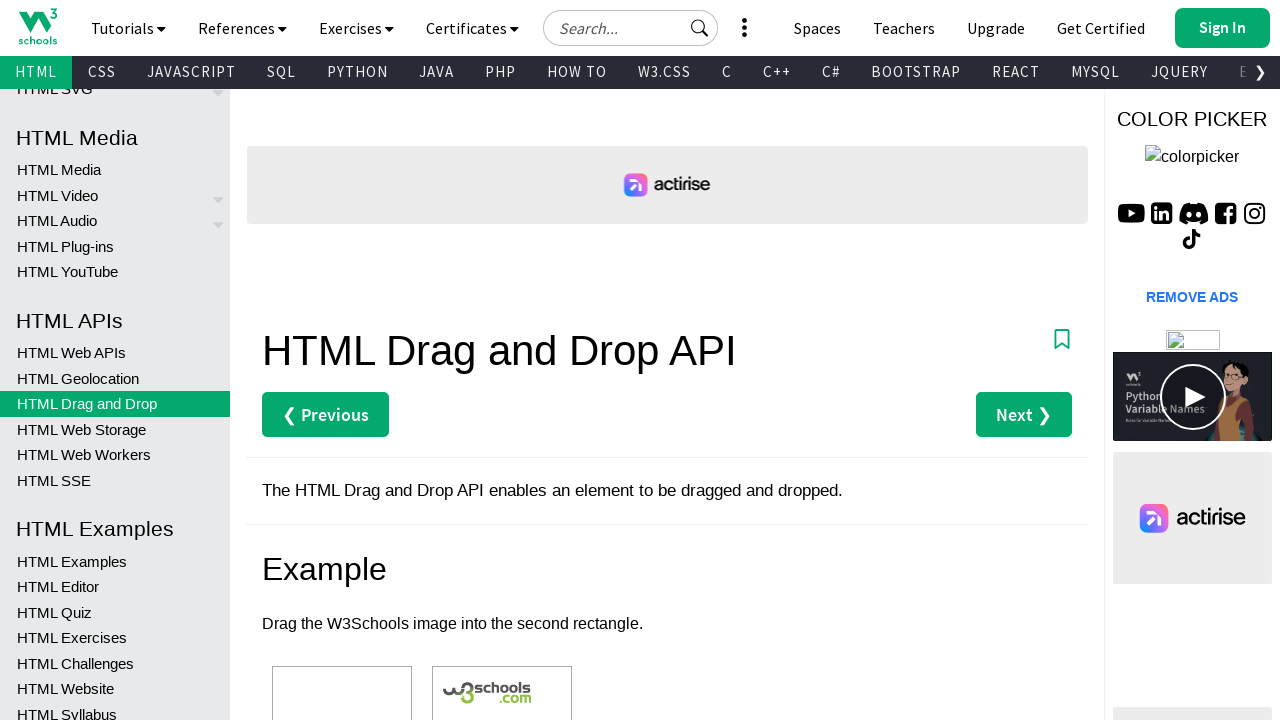